Tests page scrolling functionality by executing JavaScript to scroll down the page

Starting URL: https://rahulshettyacademy.com/seleniumPractise/#/

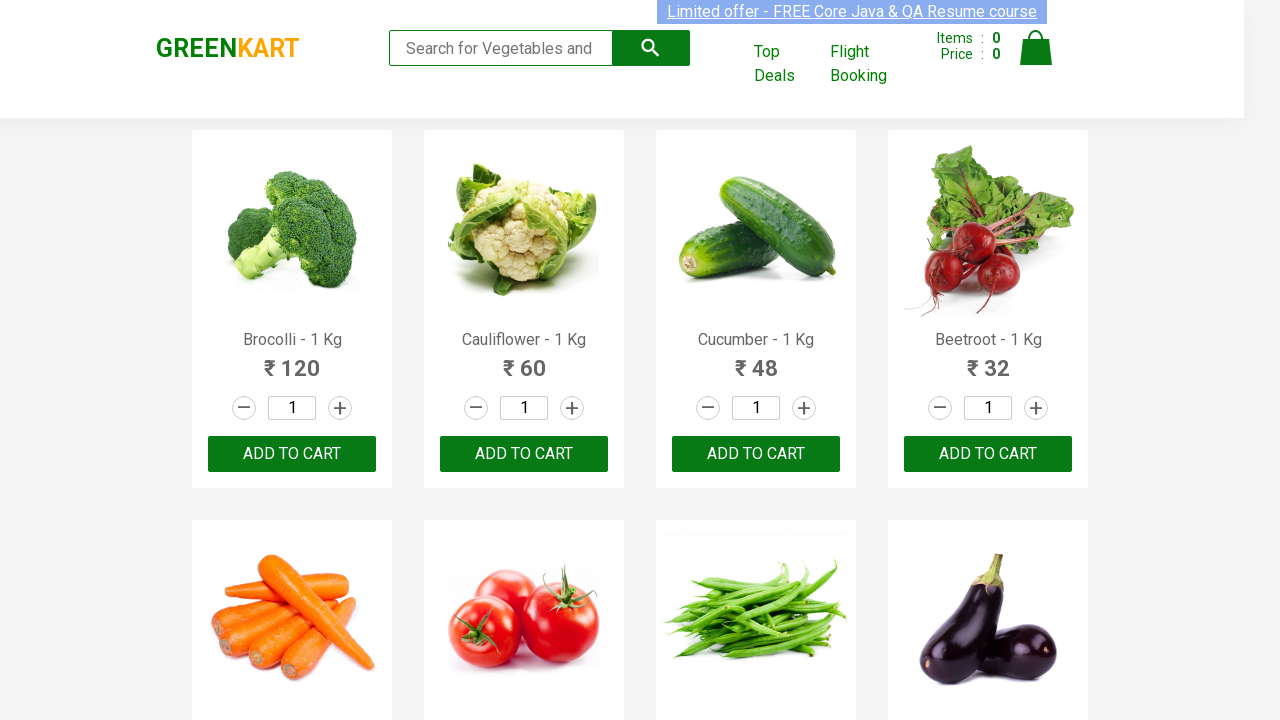

Executed JavaScript to scroll page down by 5000 pixels
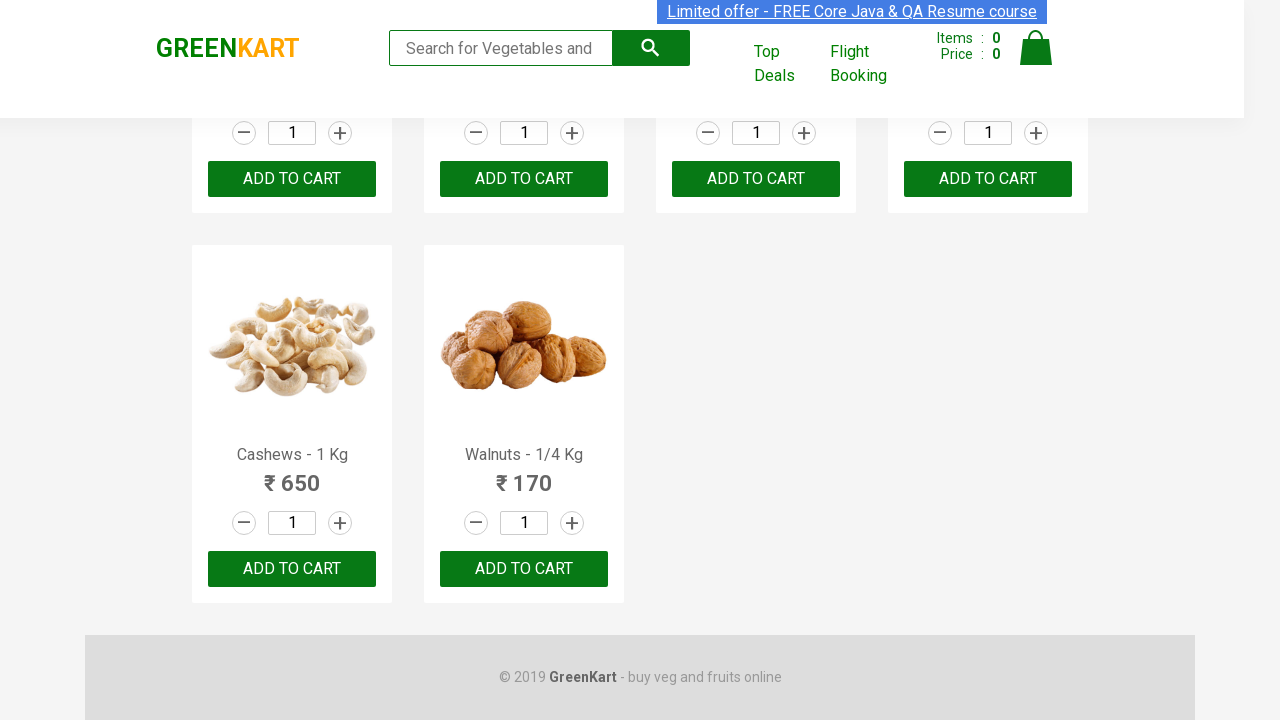

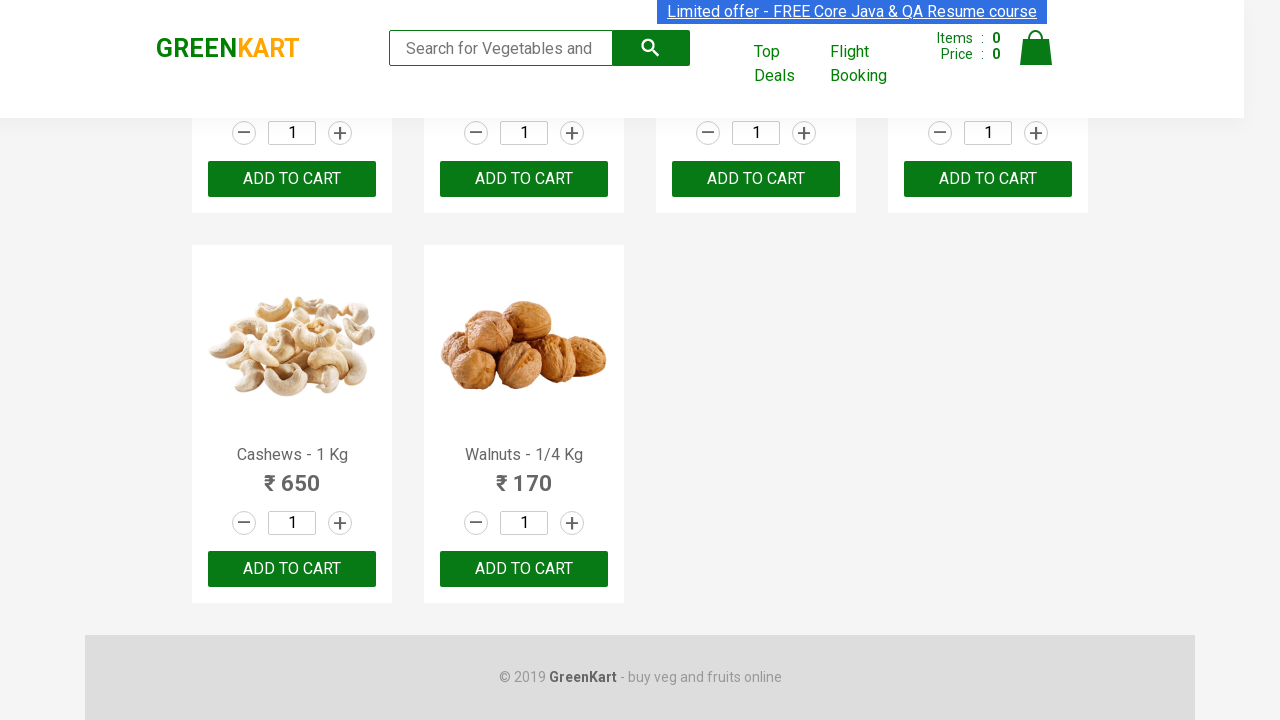